Tests double-click functionality on W3Schools by switching to an iframe and double-clicking on text to verify its color changes to red.

Starting URL: https://www.w3schools.com/tags/tryit.asp?filename=tryhtml5_ev_ondblclick2

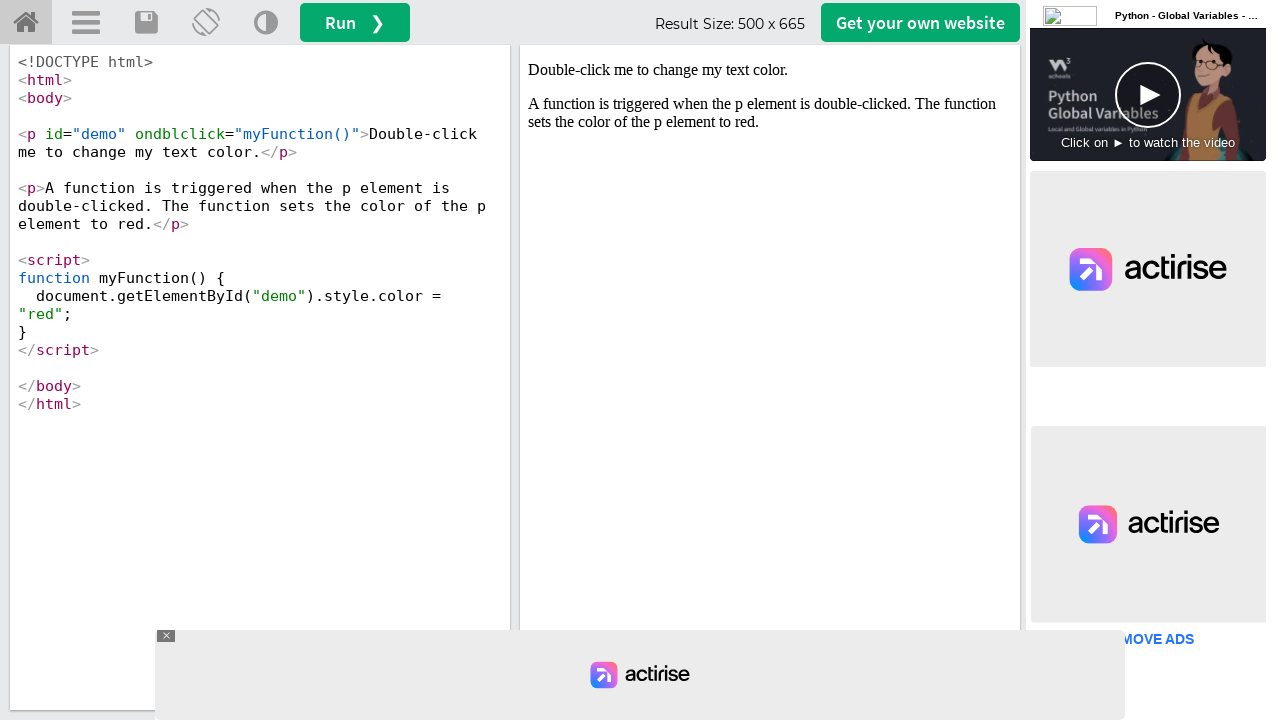

Located iframe with ID 'iframeResult' containing test content
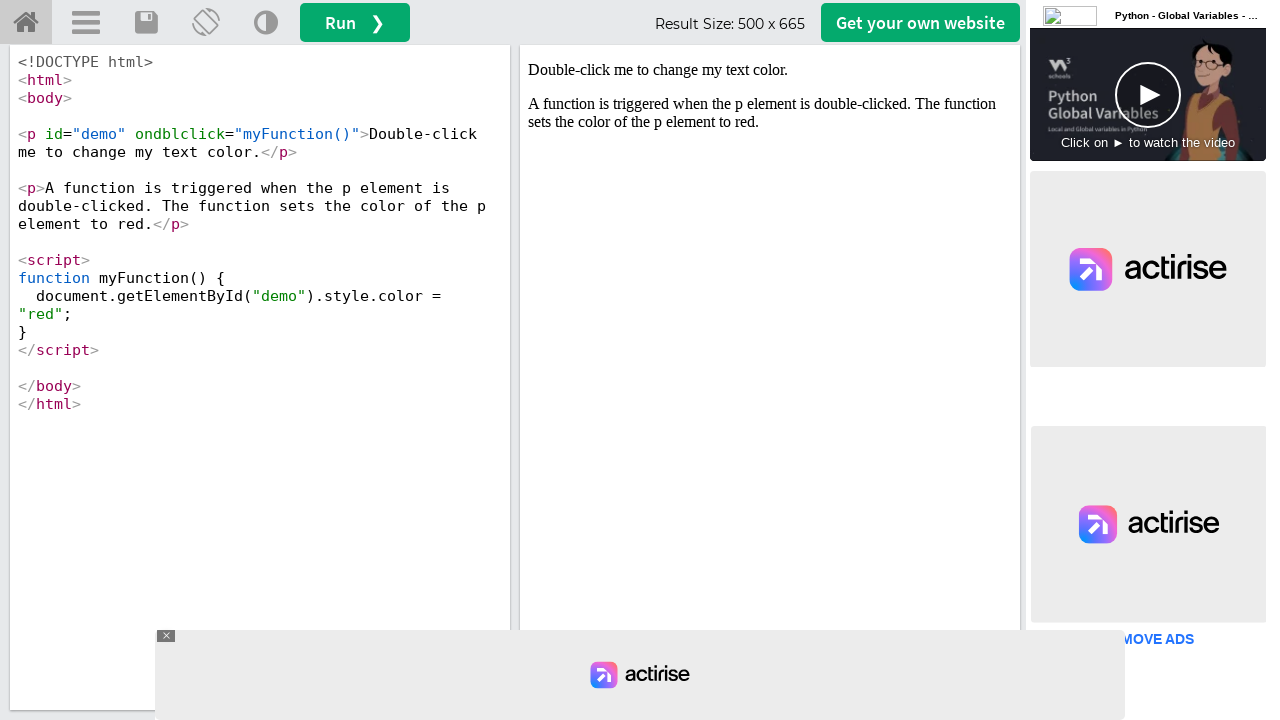

Located paragraph element with ondblclick event handler
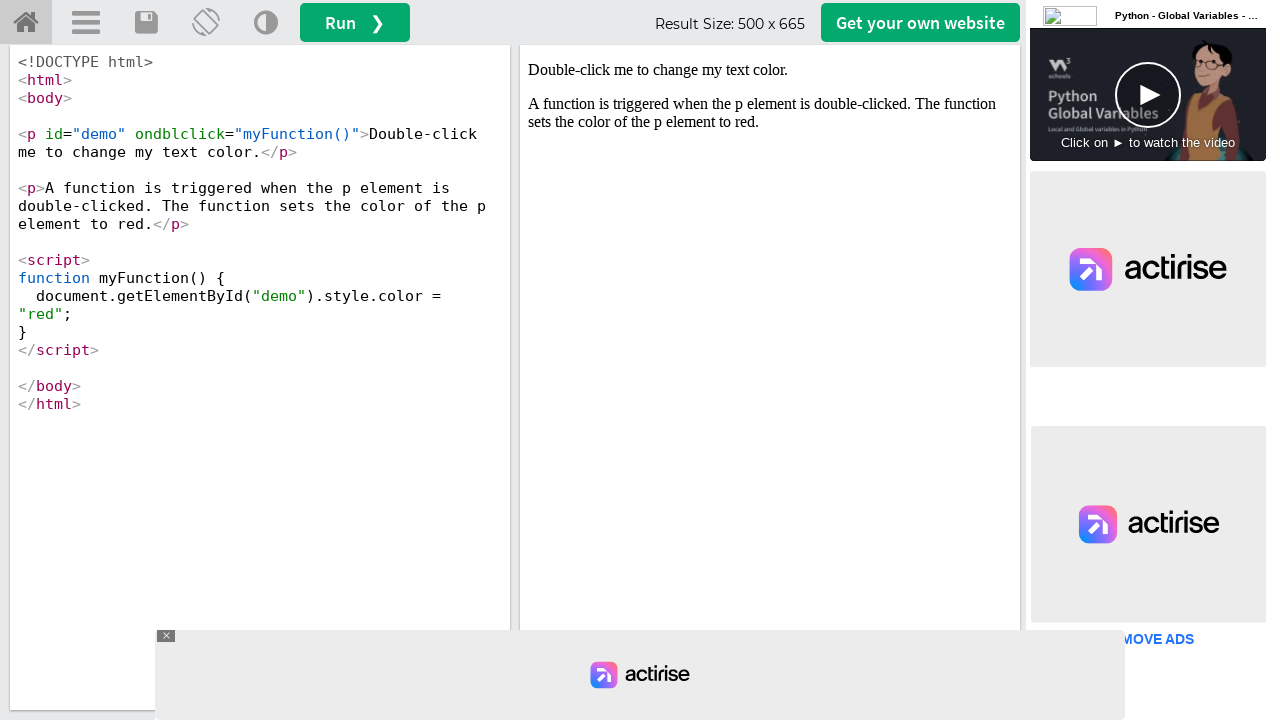

Double-clicked on text element to trigger color change at (770, 70) on #iframeResult >> internal:control=enter-frame >> p[ondblclick]
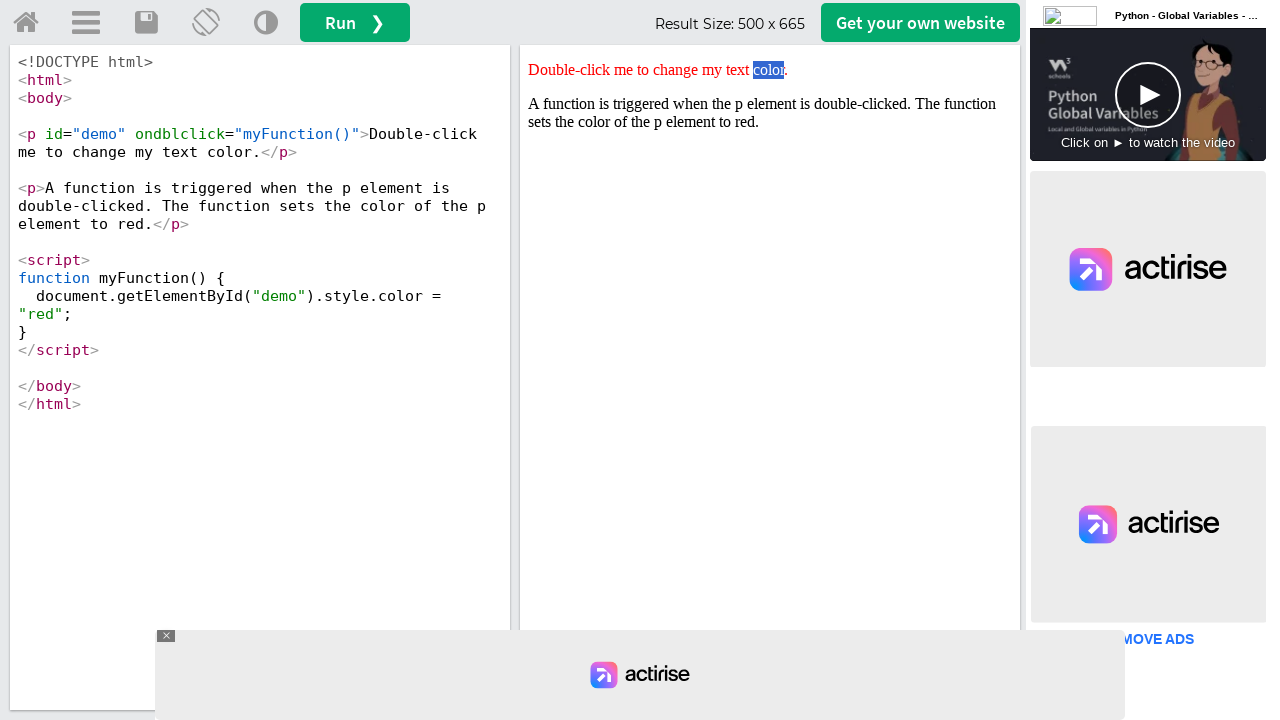

Retrieved style attribute from text element after double-click
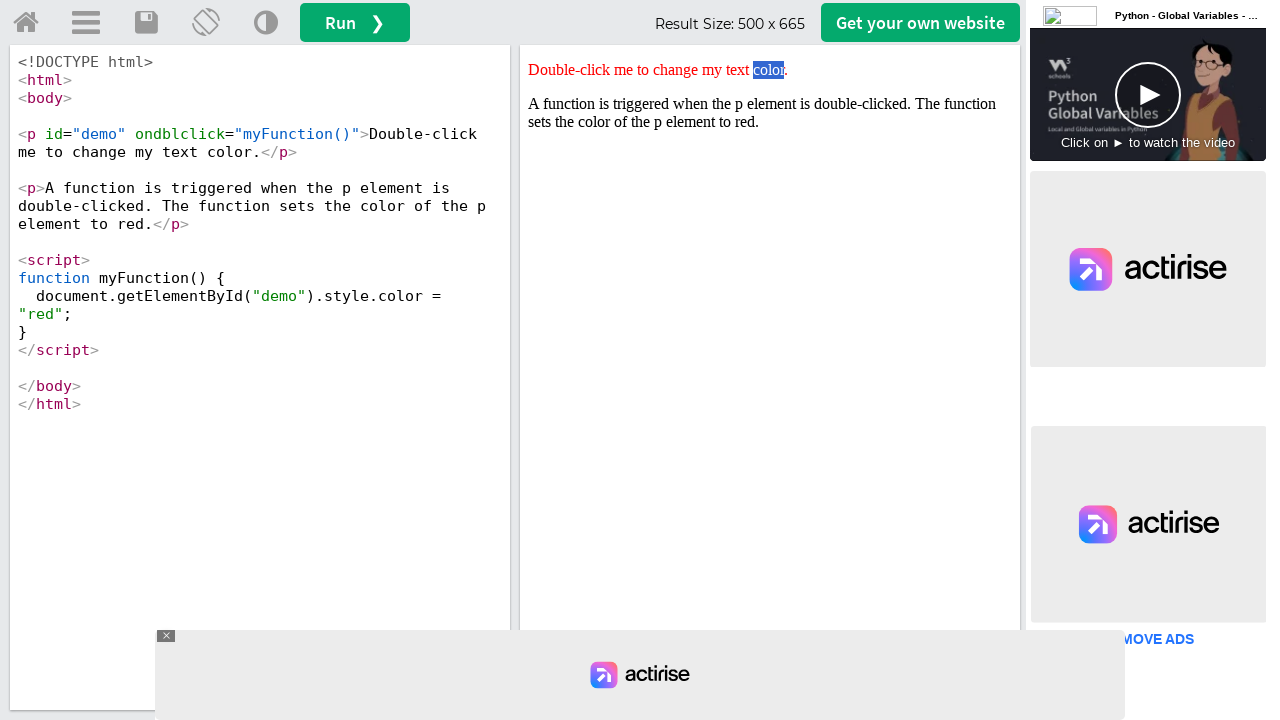

Verified text color changed to red - style attribute: color: red;
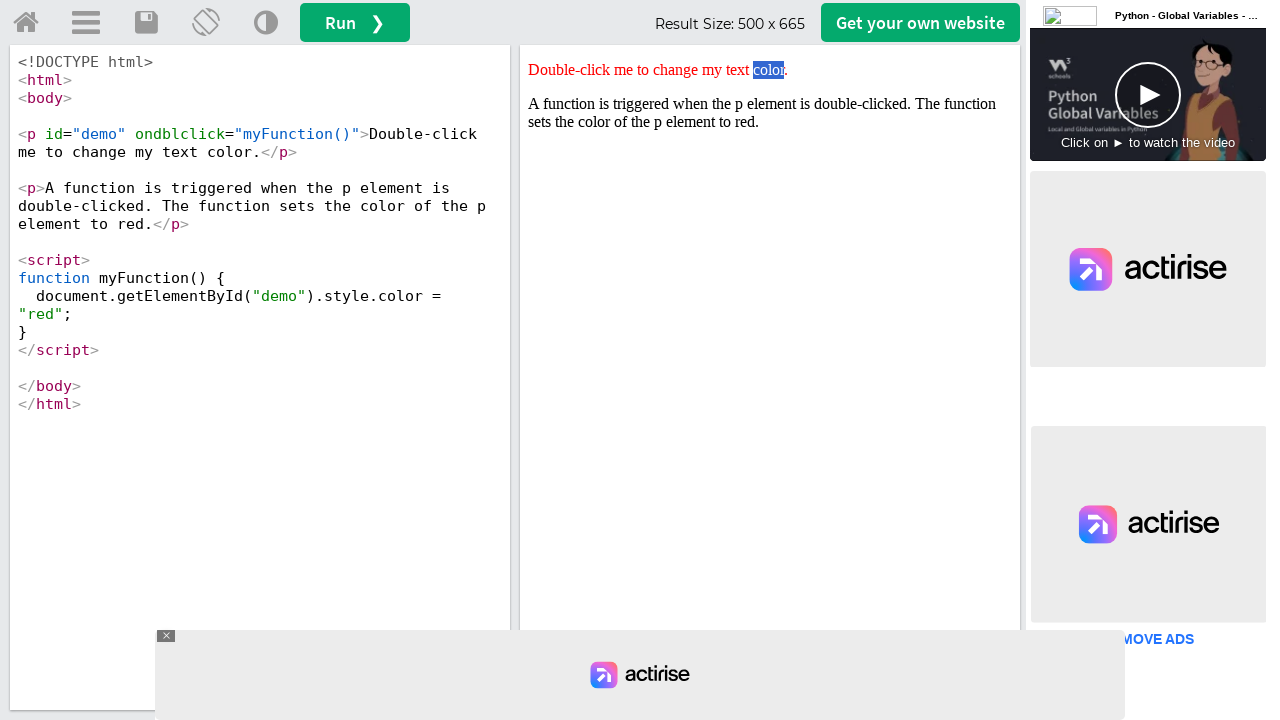

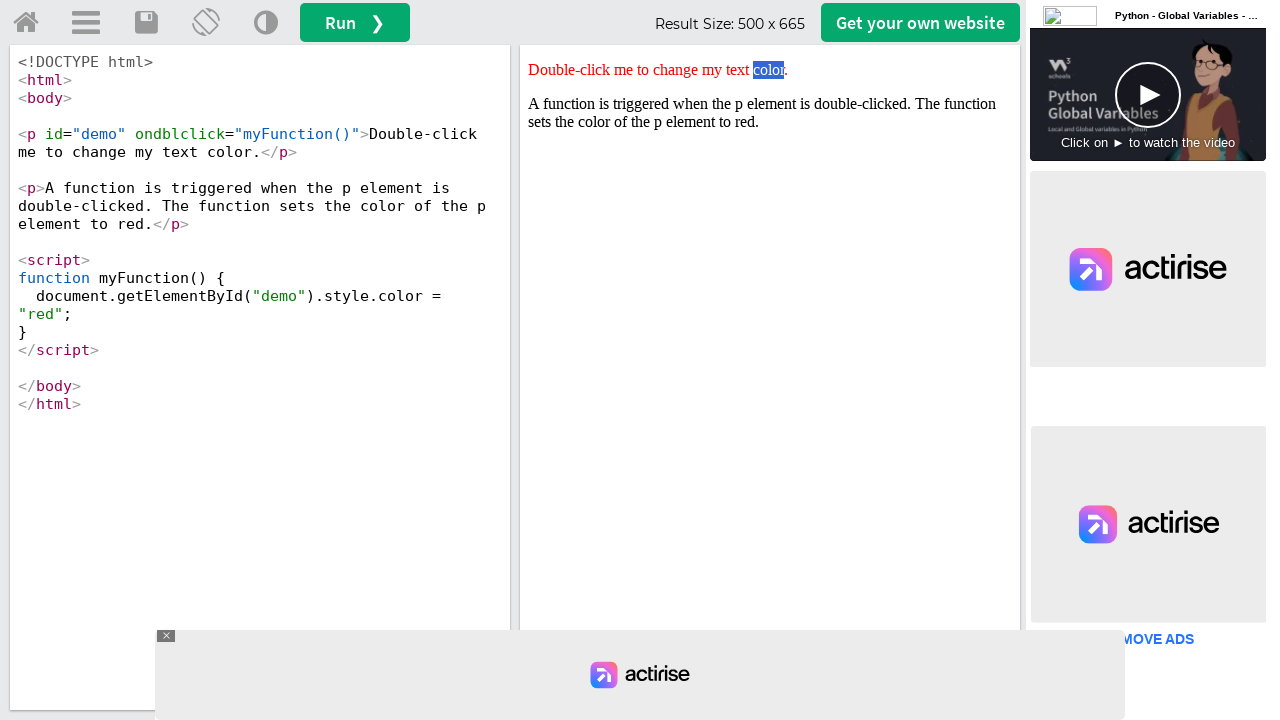